Tests data table sorting with attributes by clicking the dues column header twice and verifying values are sorted in descending order

Starting URL: http://the-internet.herokuapp.com/tables

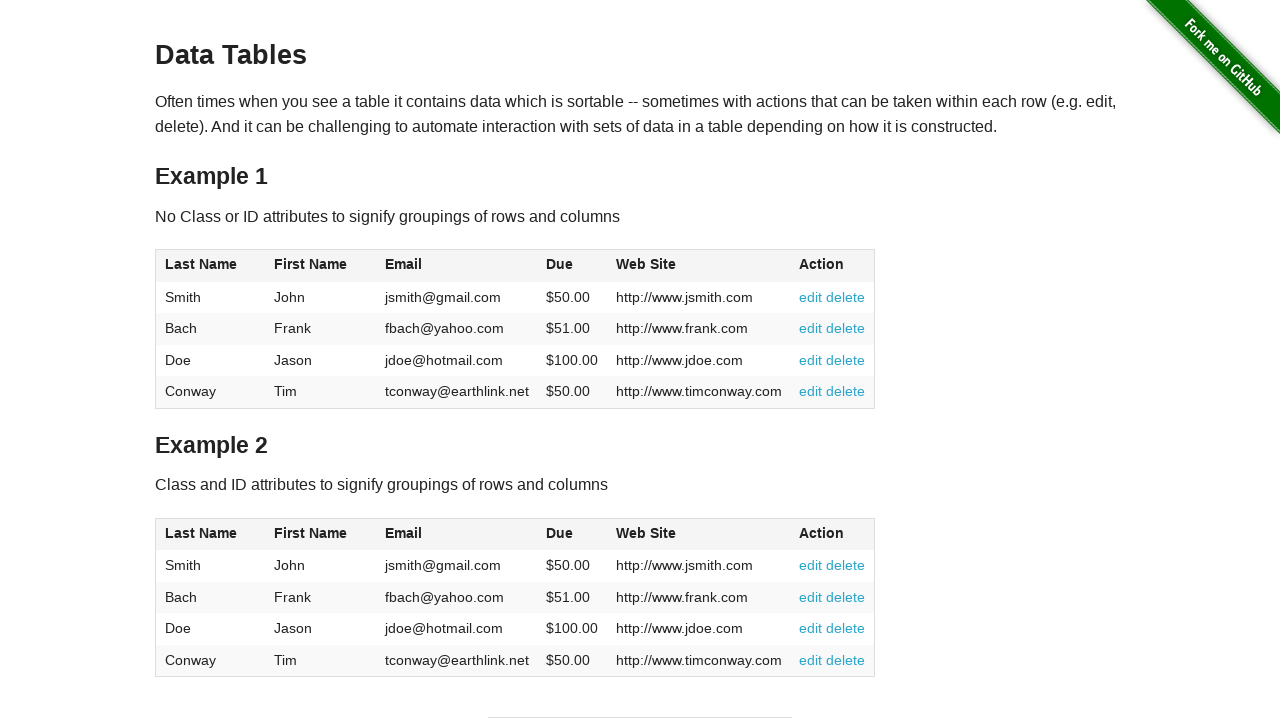

Navigated to data tables page
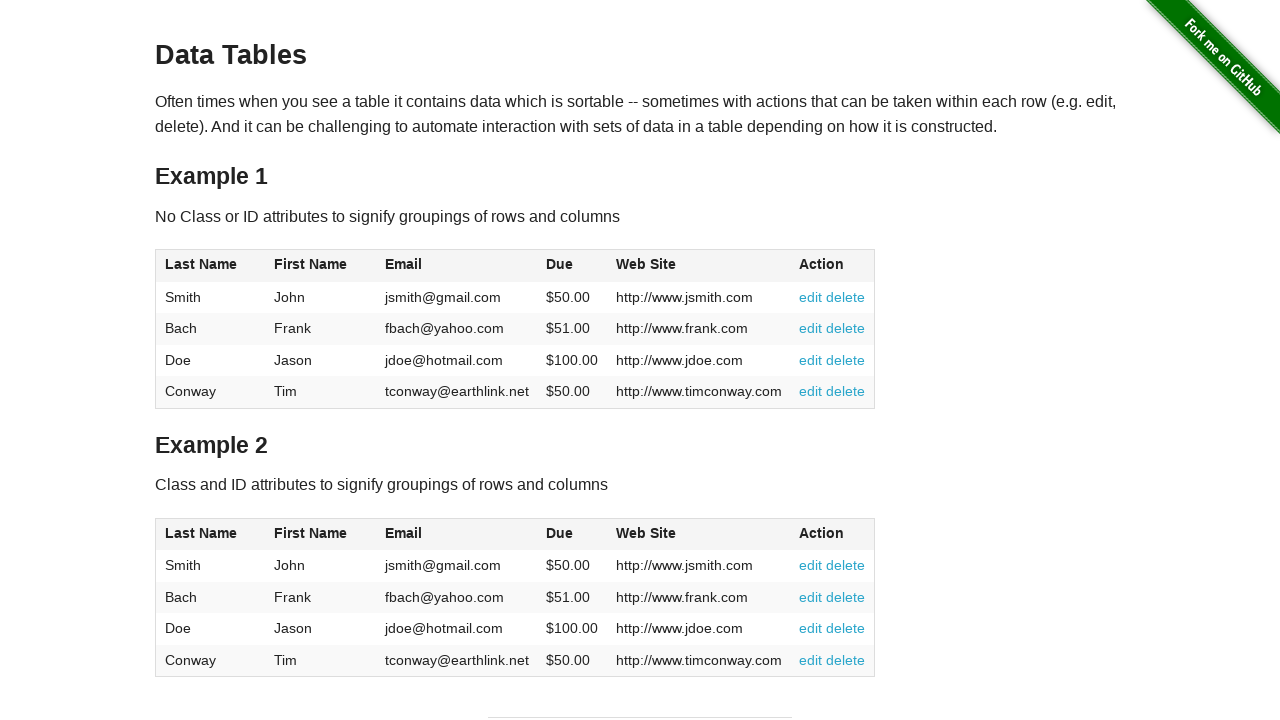

Clicked dues column header to sort ascending at (560, 533) on #table2 thead .dues
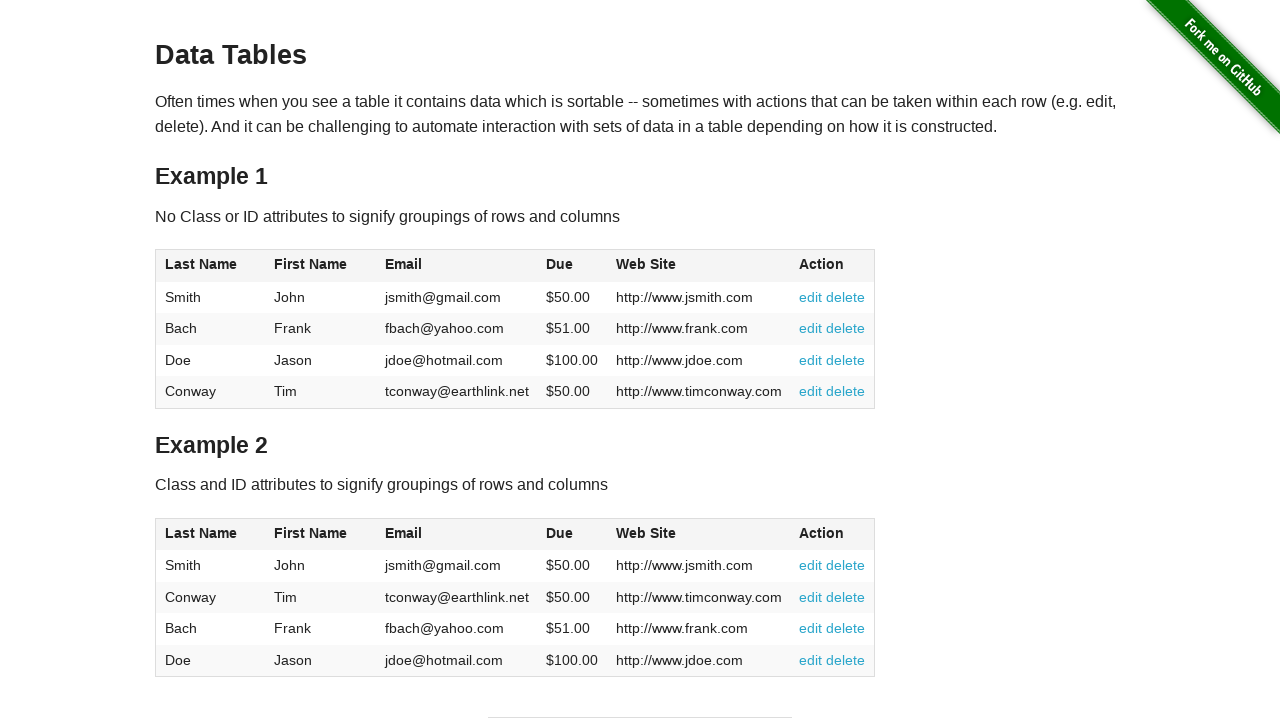

Clicked dues column header again to sort descending at (560, 533) on #table2 thead .dues
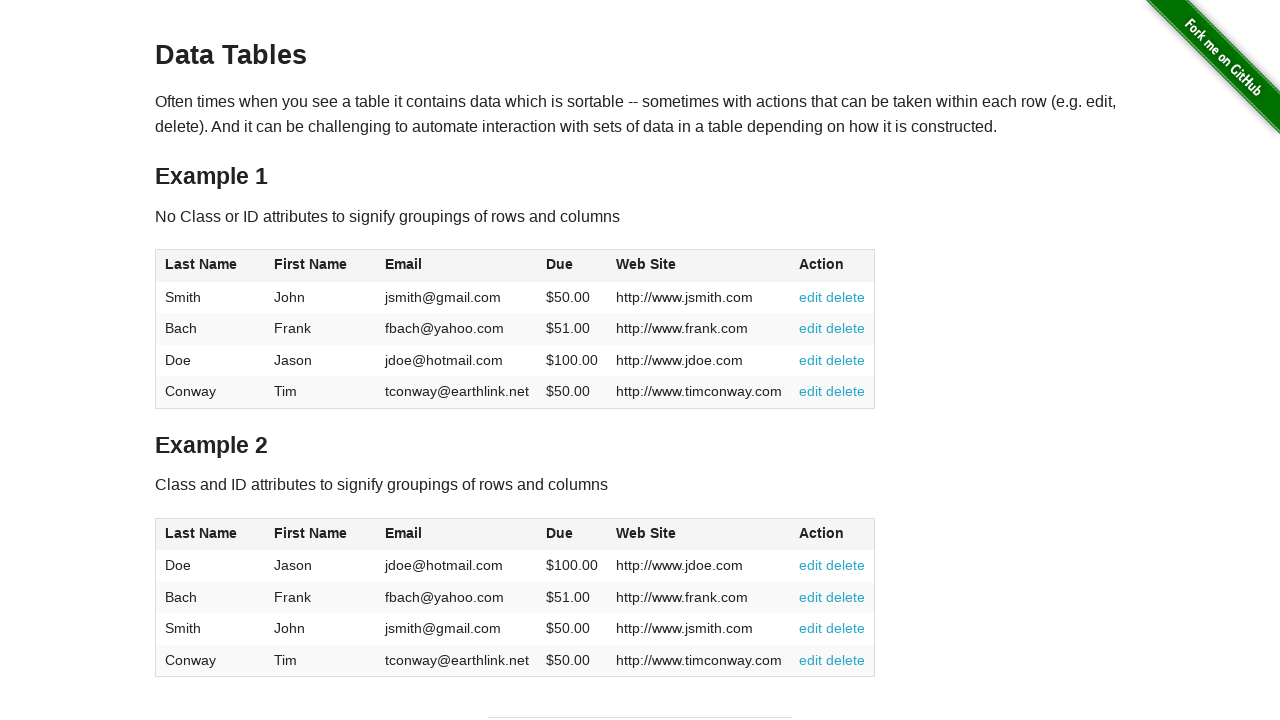

Table data loaded and verified in descending order
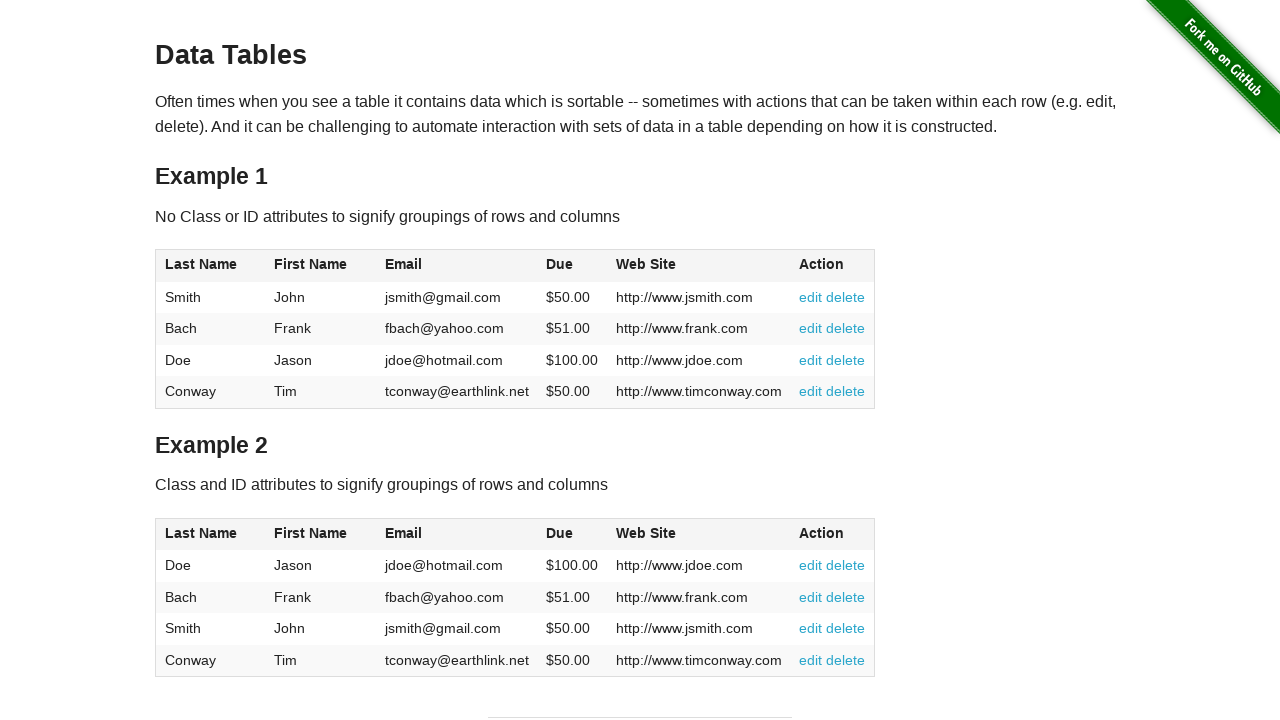

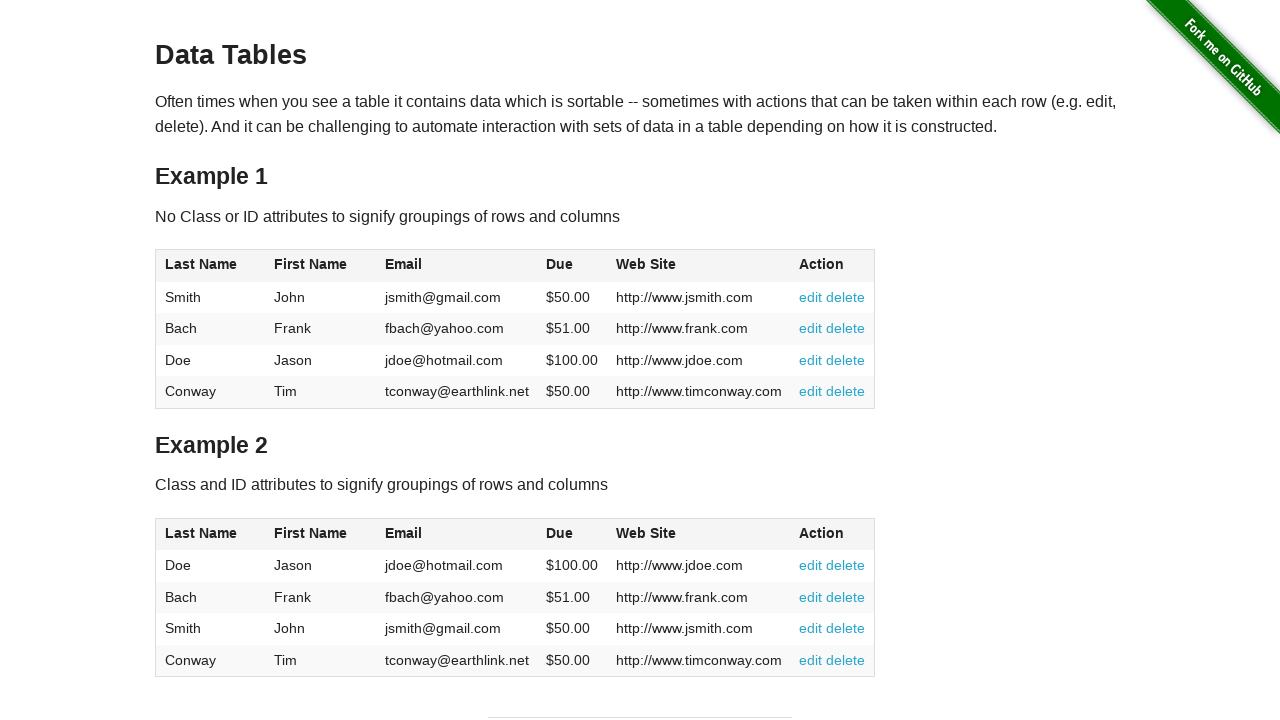